Tests dynamic button text update by entering text in an input field and clicking a button to update its label

Starting URL: http://uitestingplayground.com/textinput

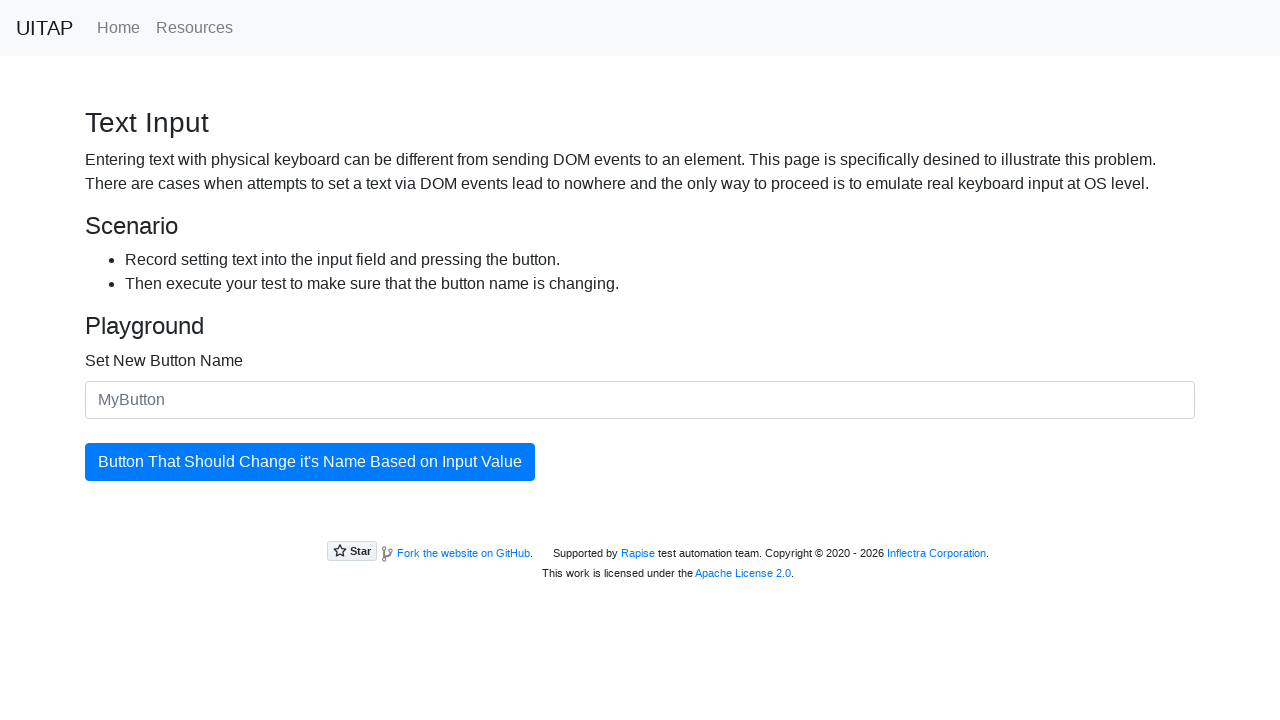

Filled input field with 'SkyPro' on #newButtonName
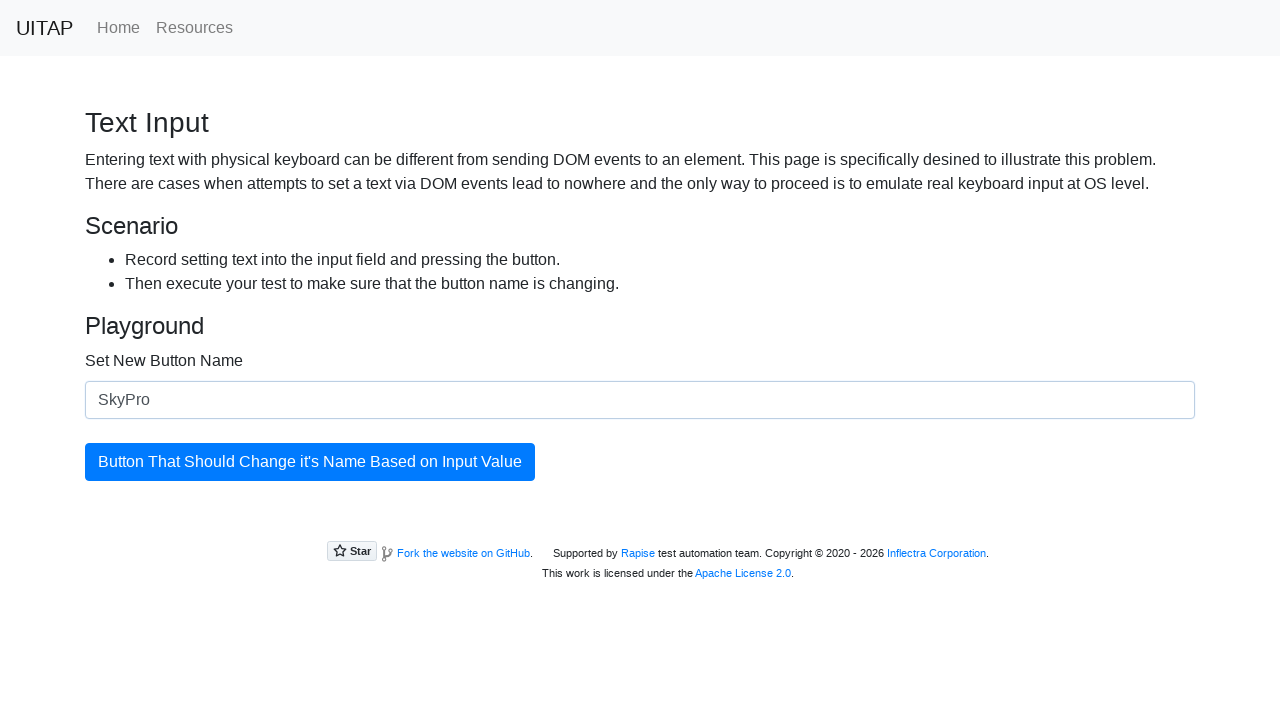

Clicked the update button at (310, 462) on #updatingButton
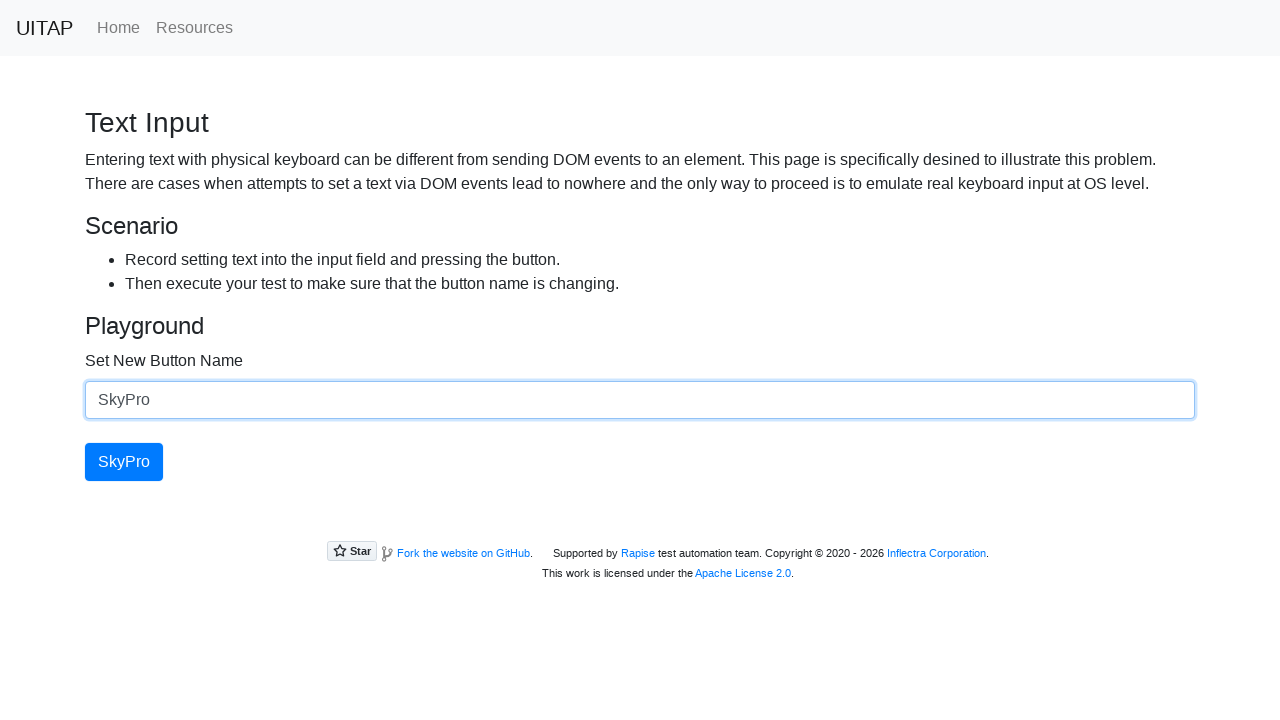

Retrieved button text: 'SkyPro'
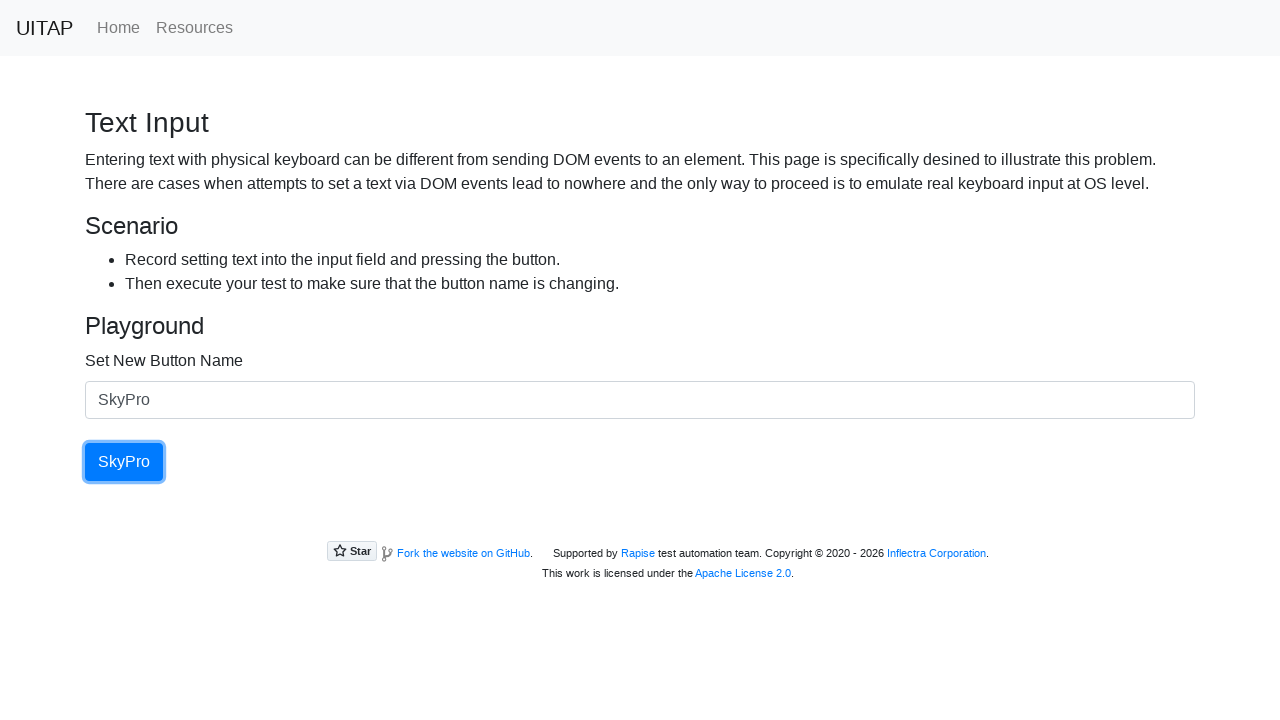

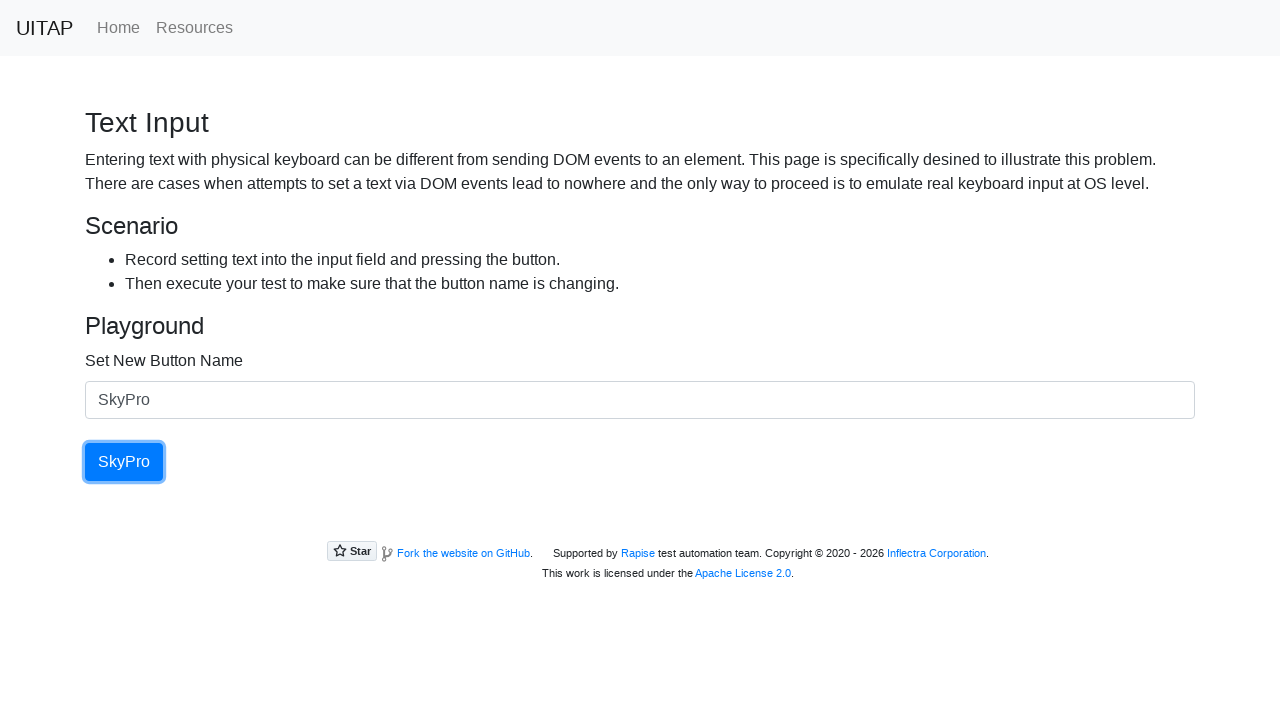